Tests a form that calculates the sum of two displayed numbers and selects the result from a dropdown menu before submitting

Starting URL: http://suninjuly.github.io/selects1.html

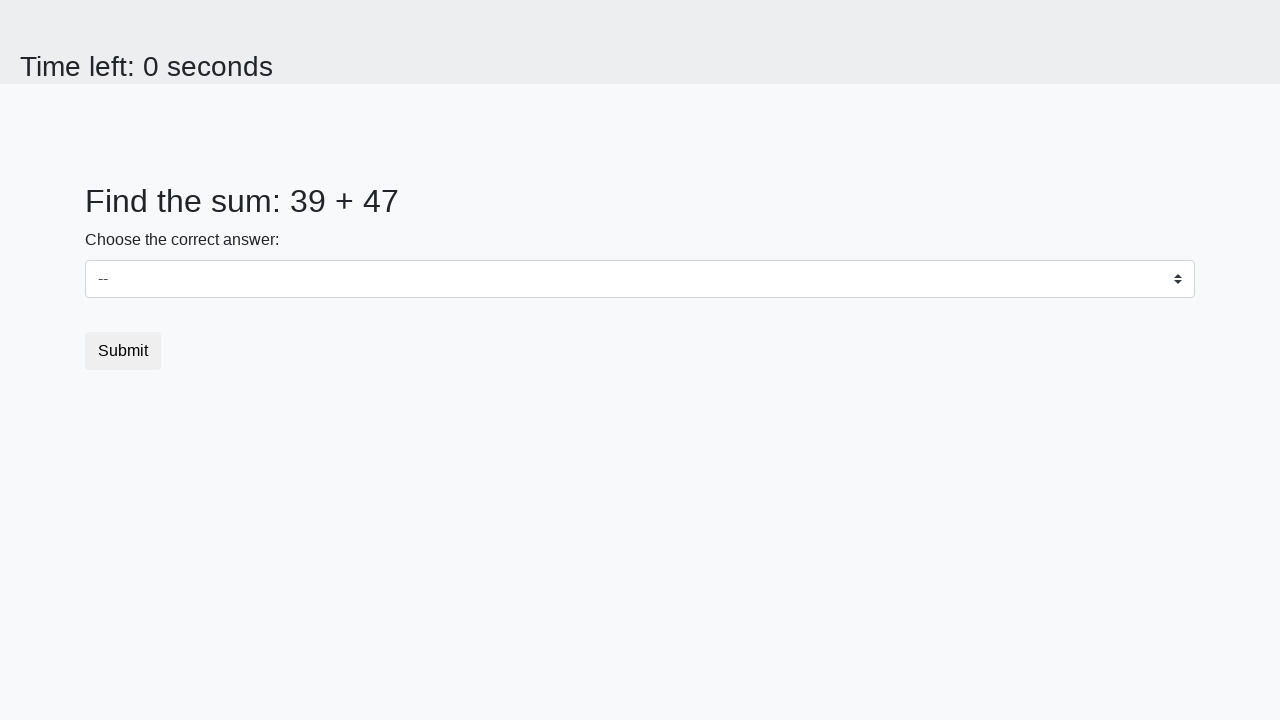

Retrieved first number from page
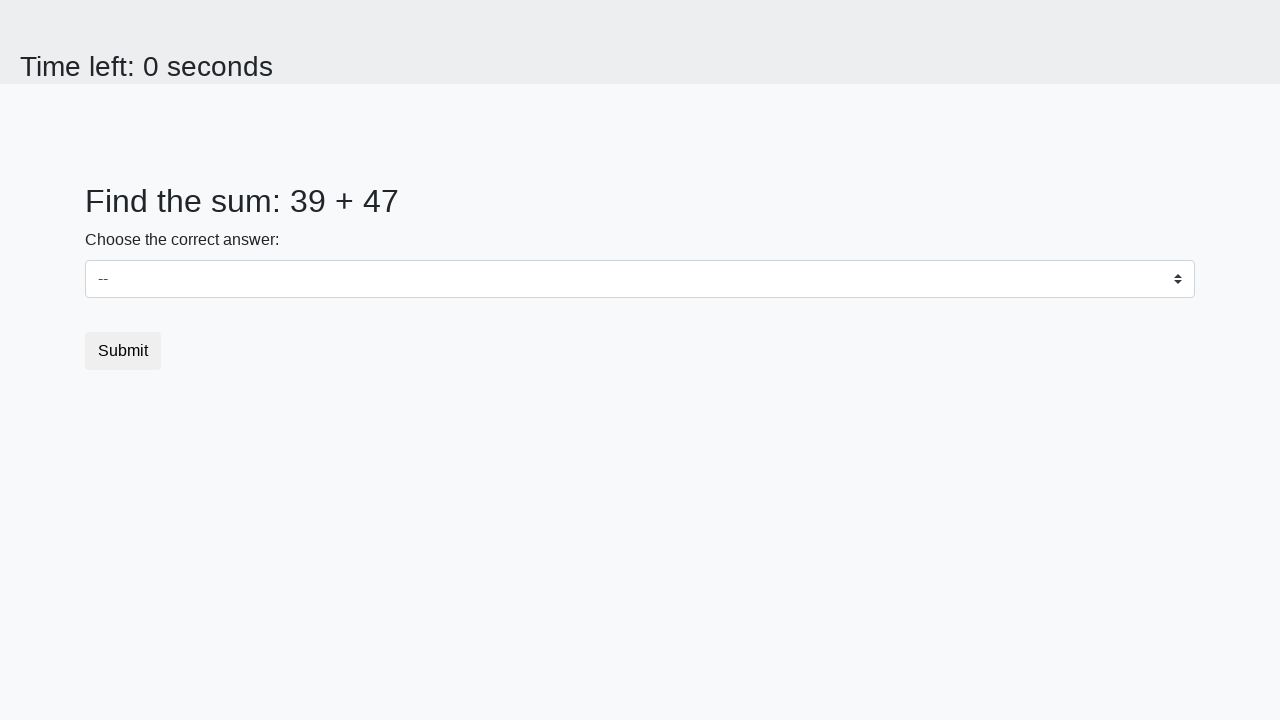

Retrieved second number from page
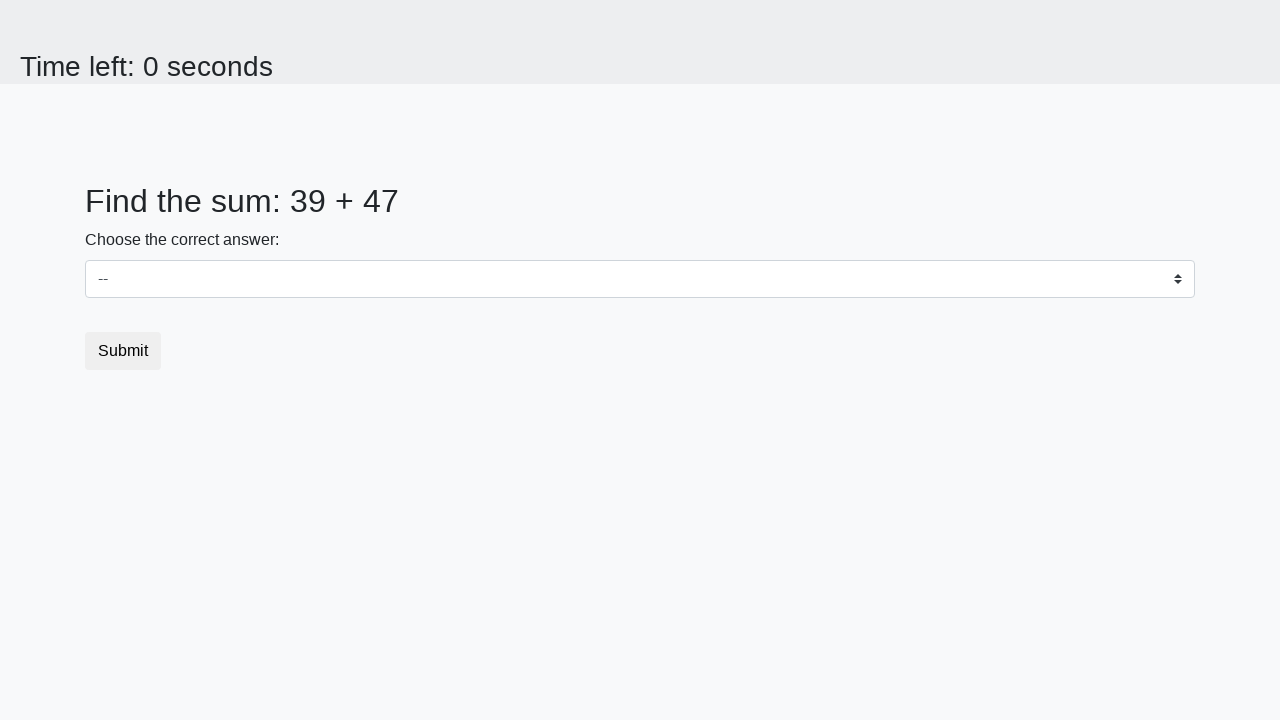

Calculated sum: 39 + 47 = 86
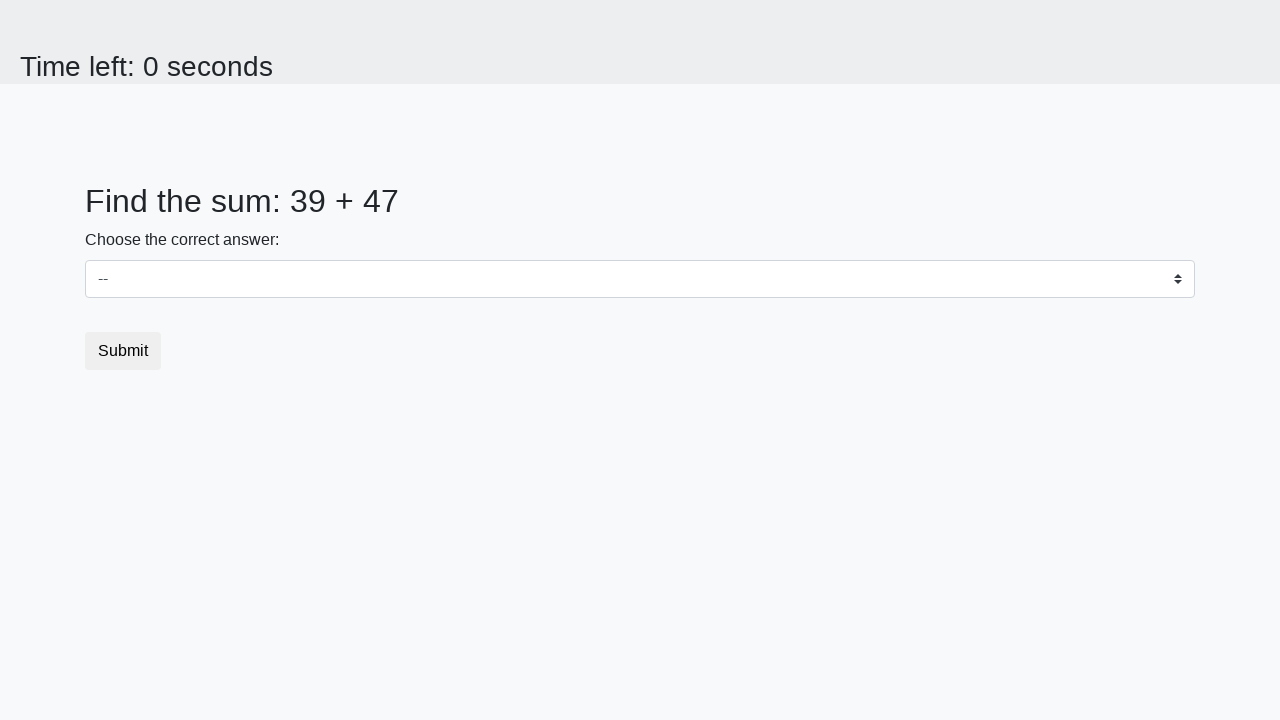

Selected sum value 86 from dropdown on #dropdown
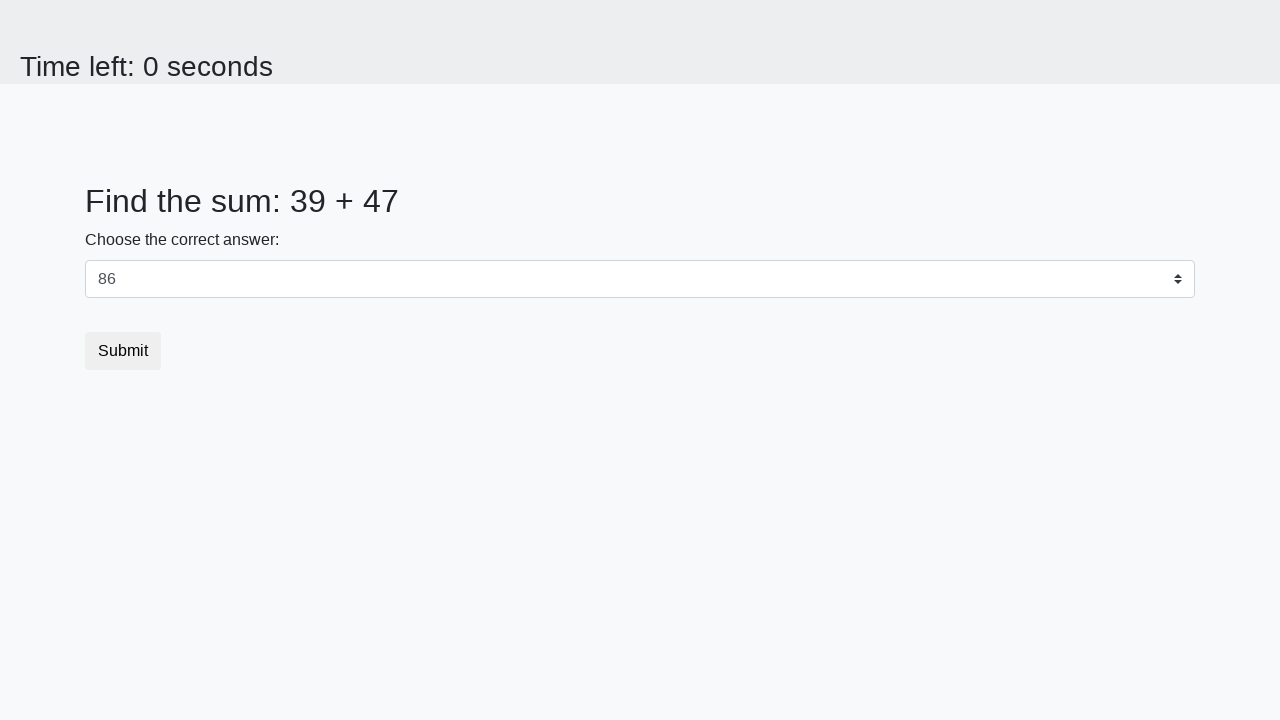

Clicked submit button at (123, 351) on .btn
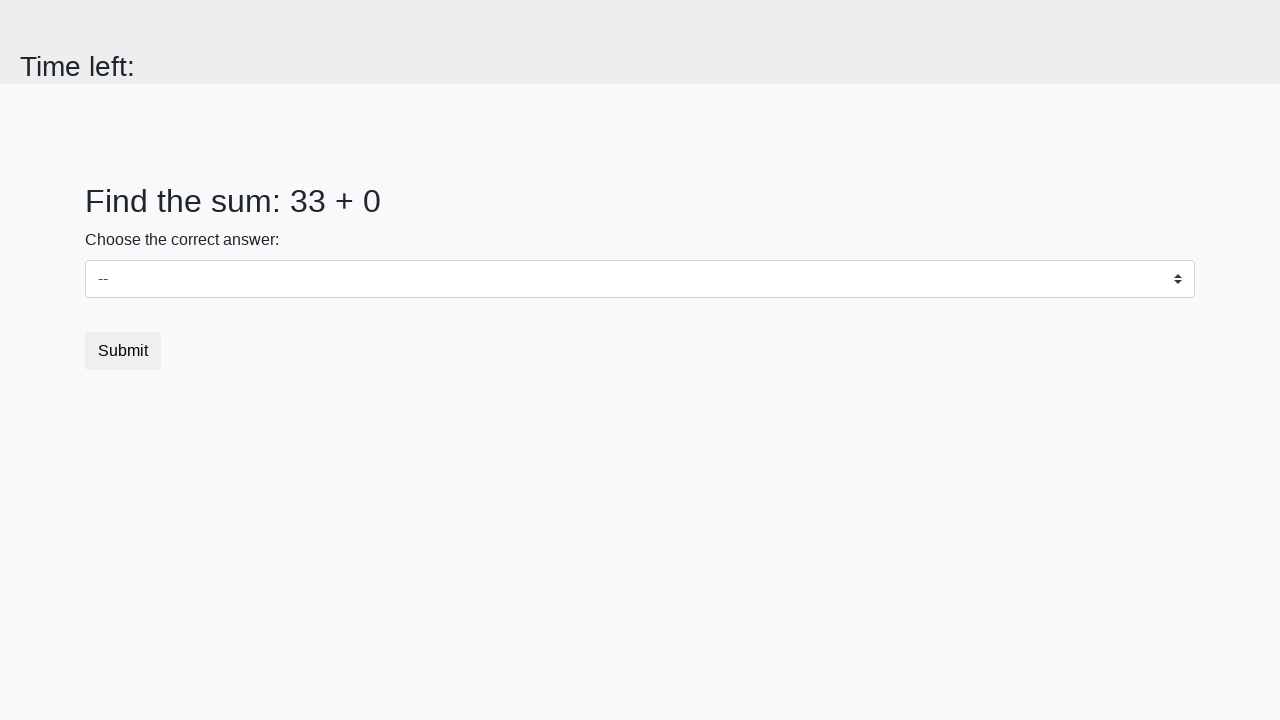

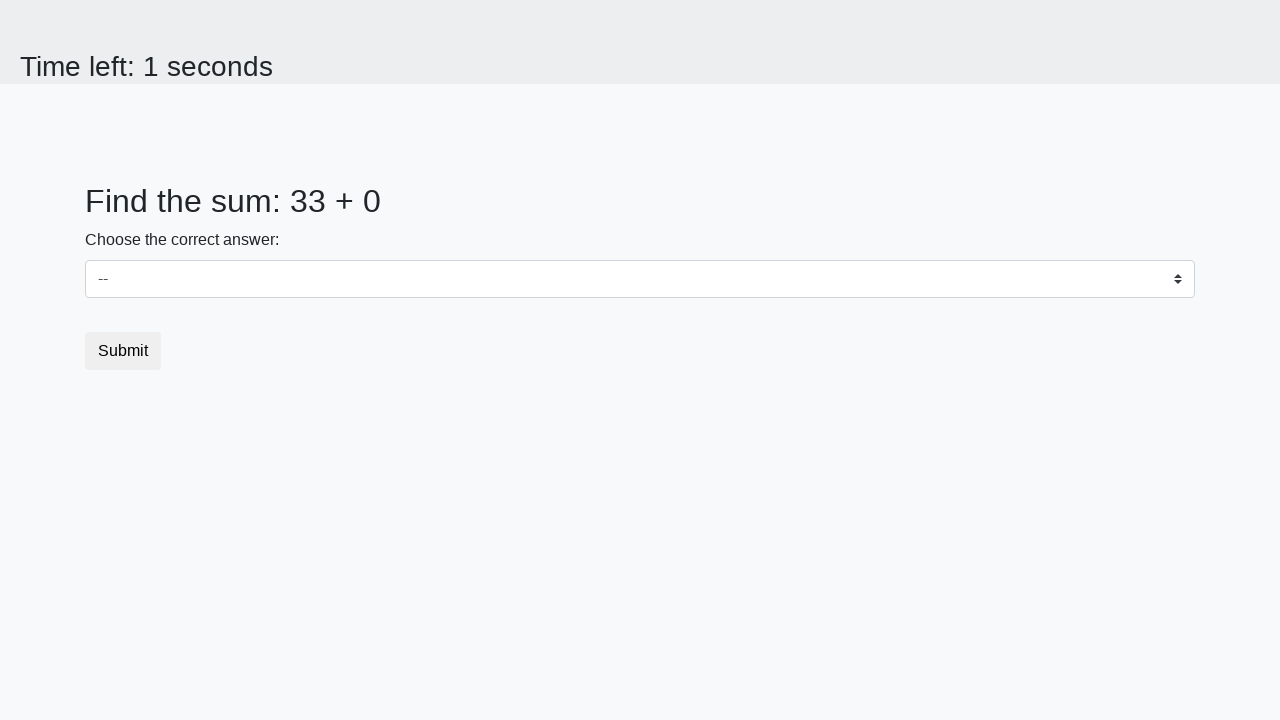